Tests checkbox functionality by verifying display status, enabling status, and toggling selection state of checkboxes

Starting URL: https://the-internet.herokuapp.com/checkboxes

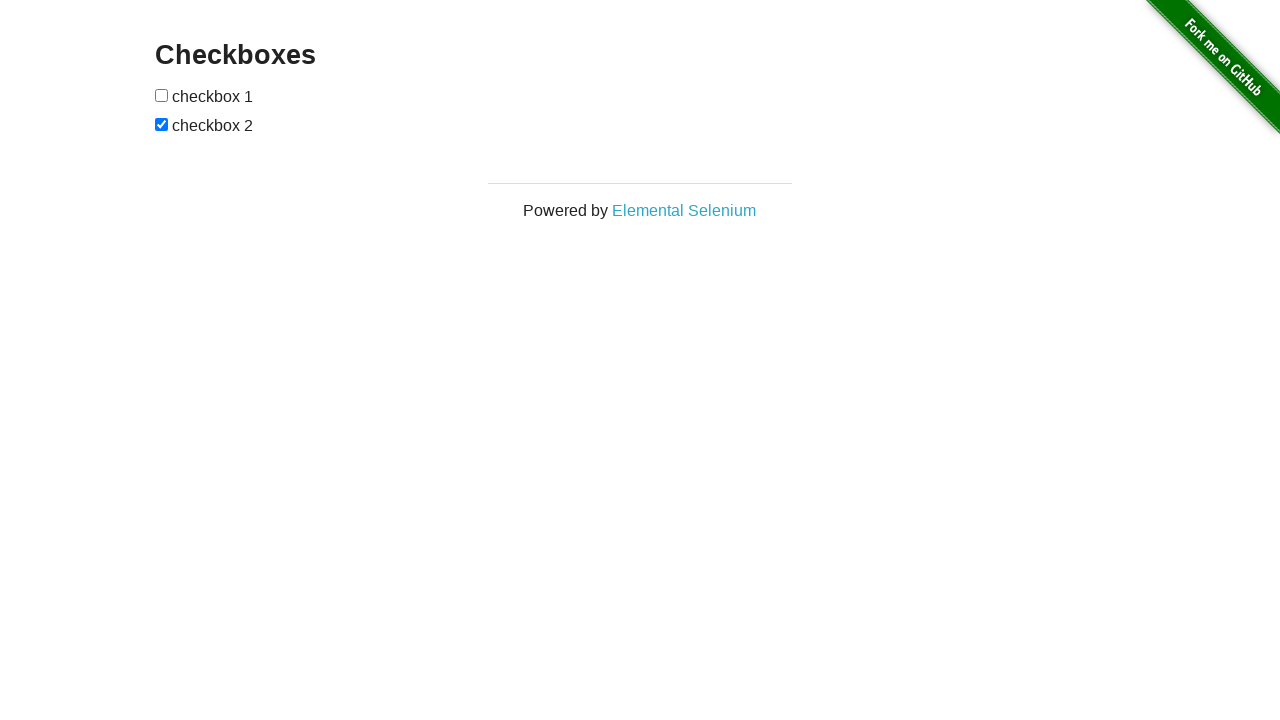

Located the first checkbox element
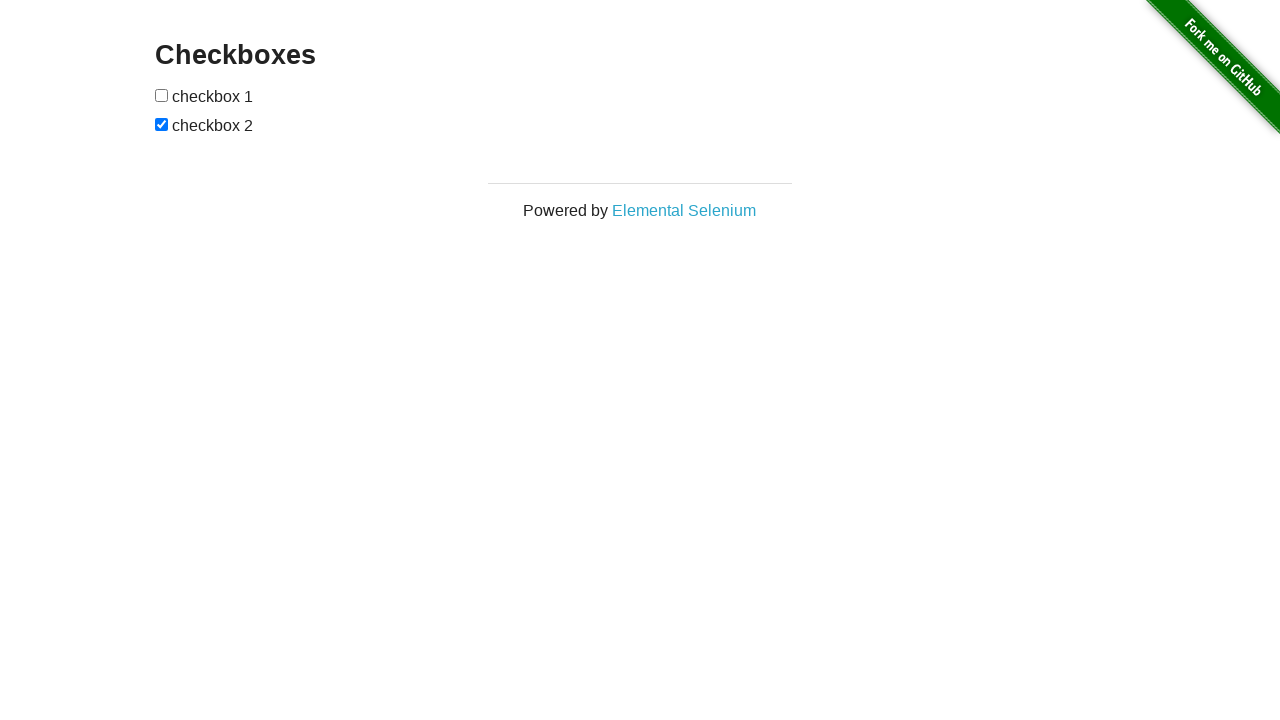

Verified first checkbox is visible
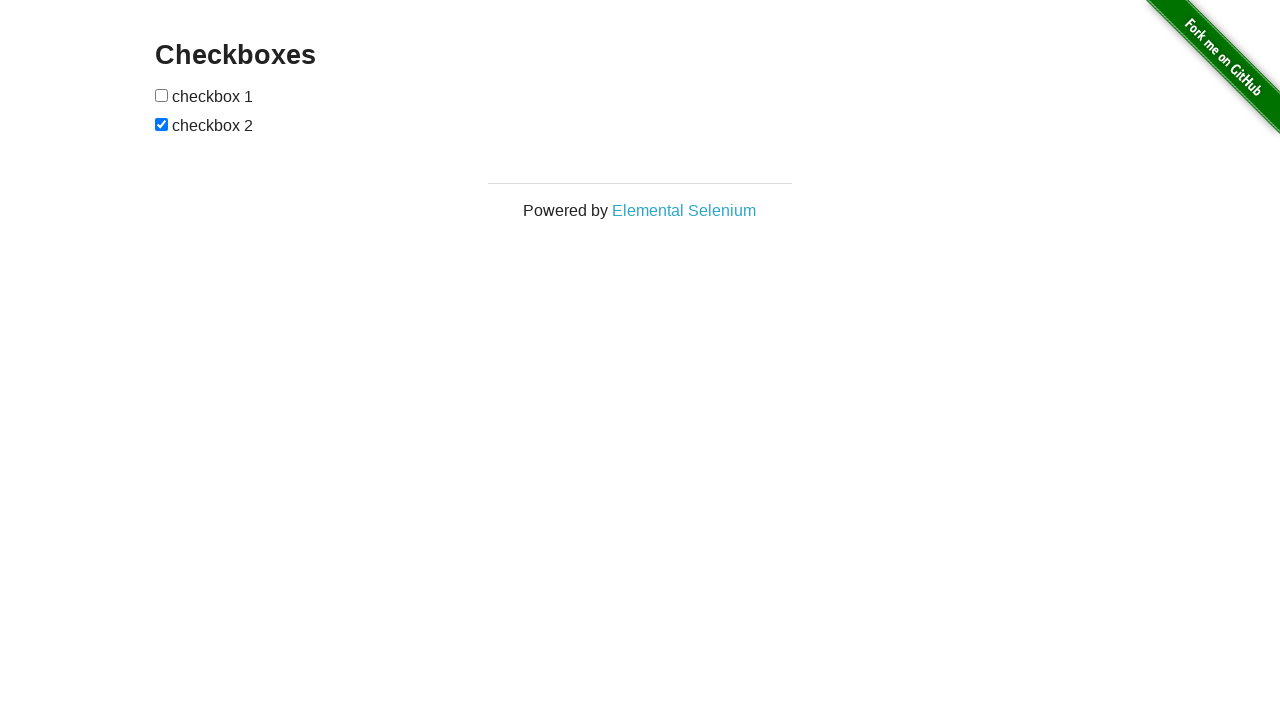

Verified first checkbox is enabled
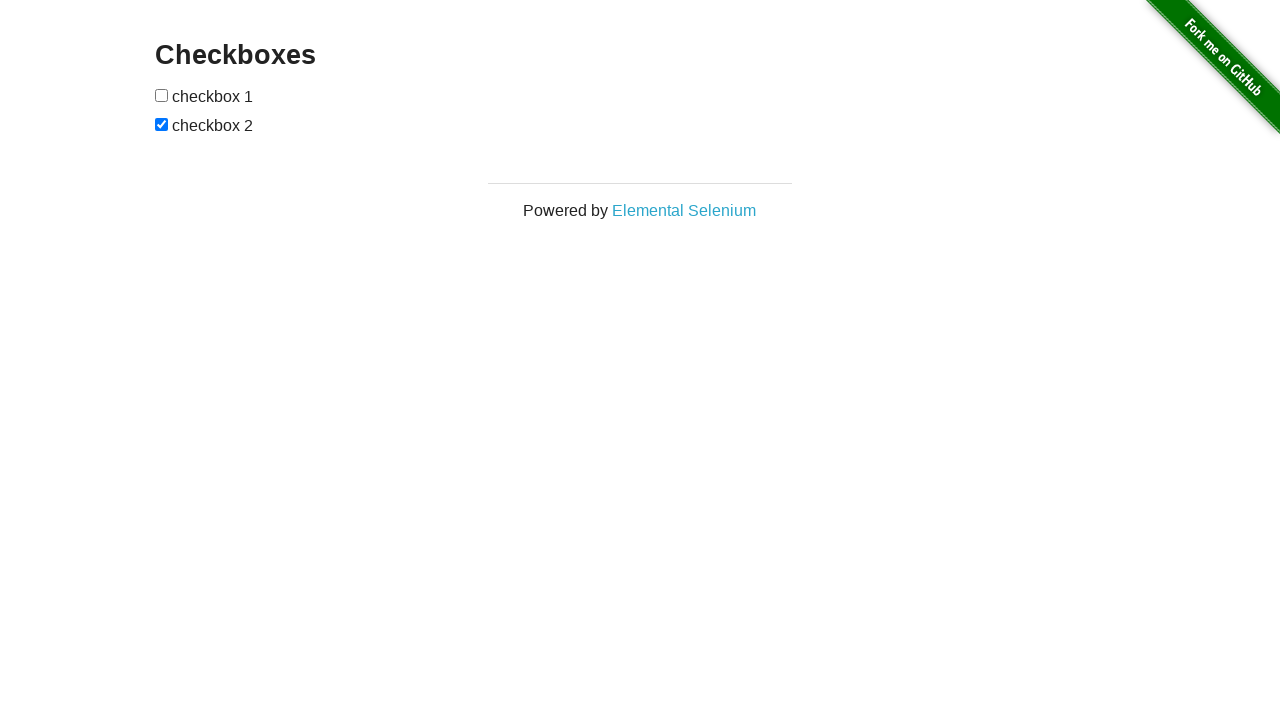

Clicked first checkbox to select it at (162, 95) on xpath=//input[@type='checkbox'][1]
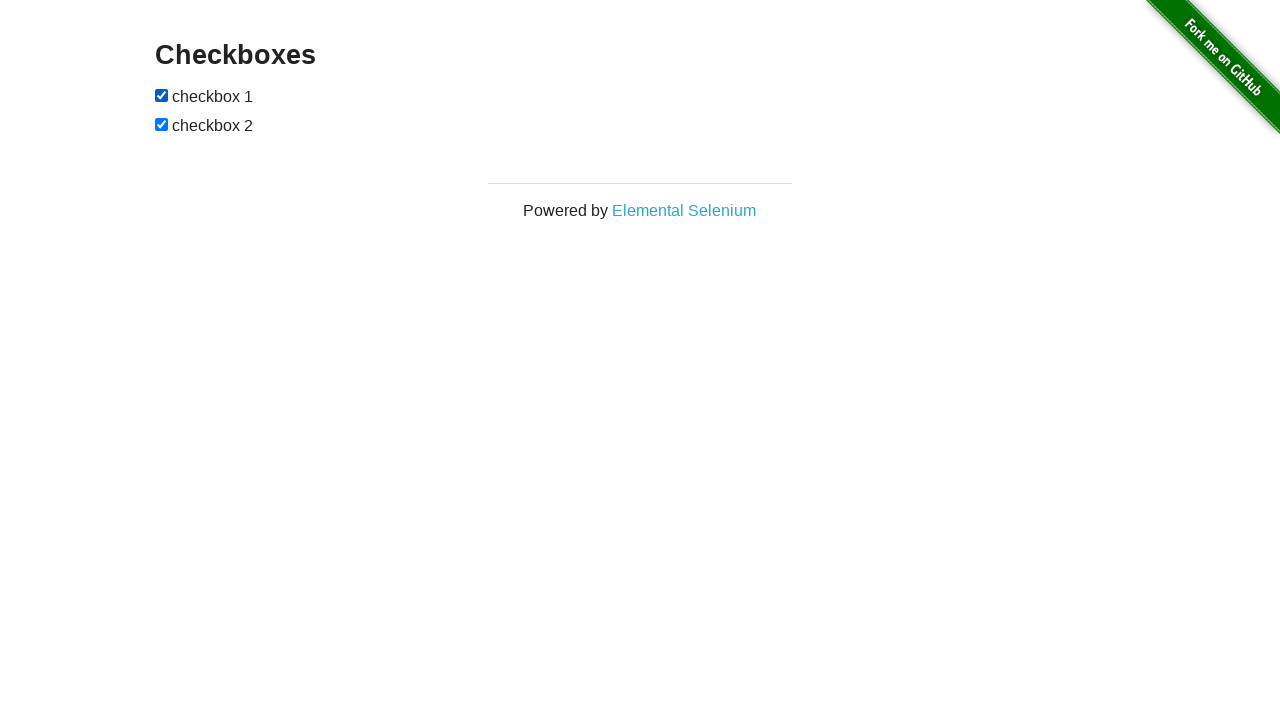

Verified first checkbox is now selected
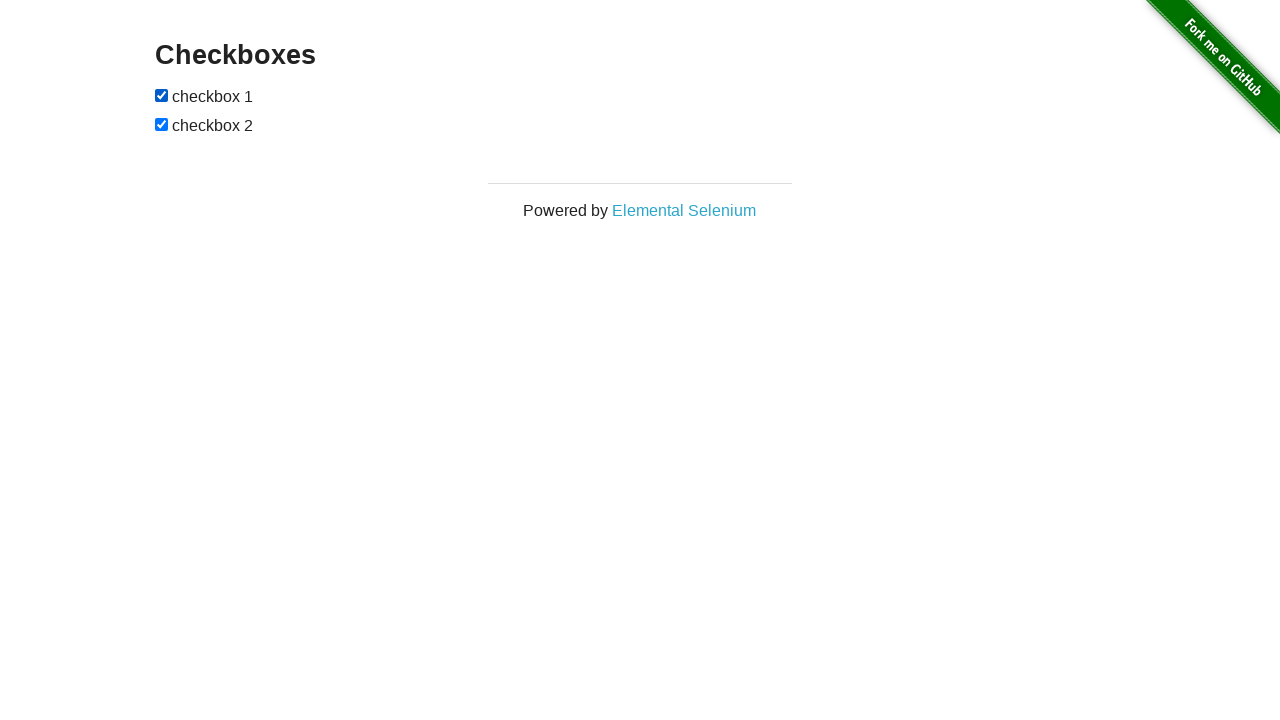

Clicked first checkbox again to unselect it at (162, 95) on xpath=//input[@type='checkbox'][1]
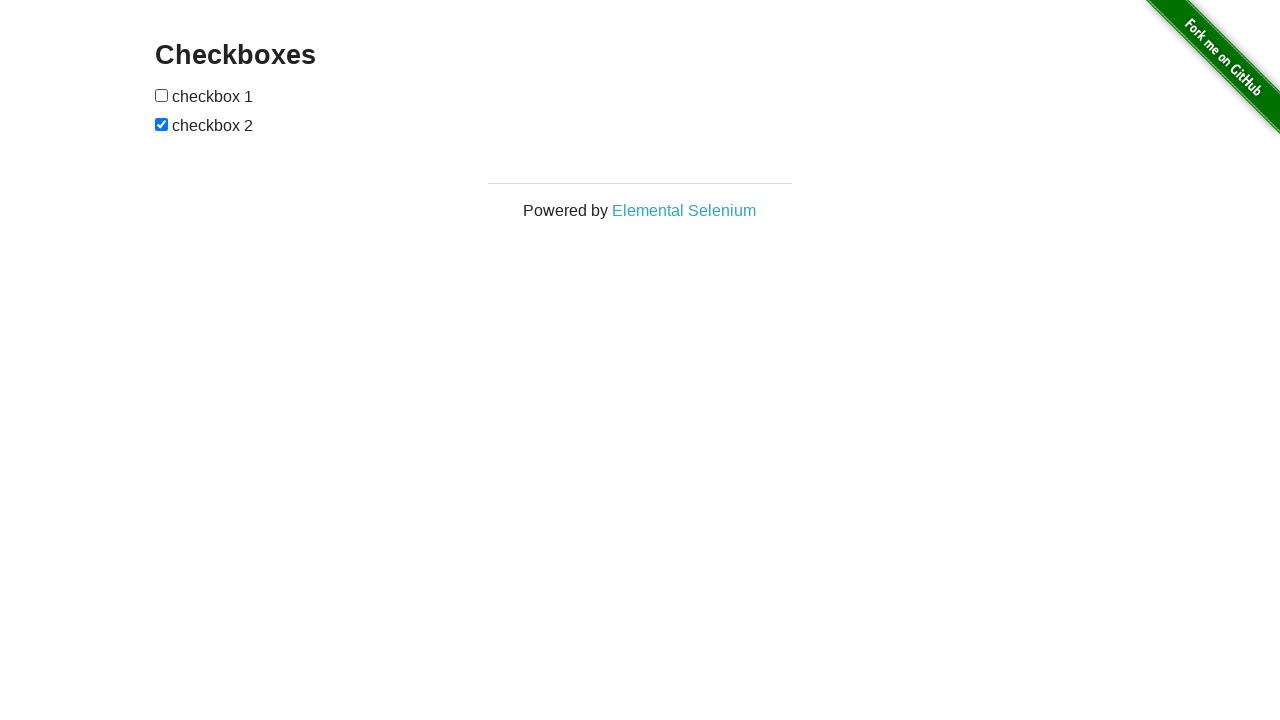

Verified first checkbox is now unselected
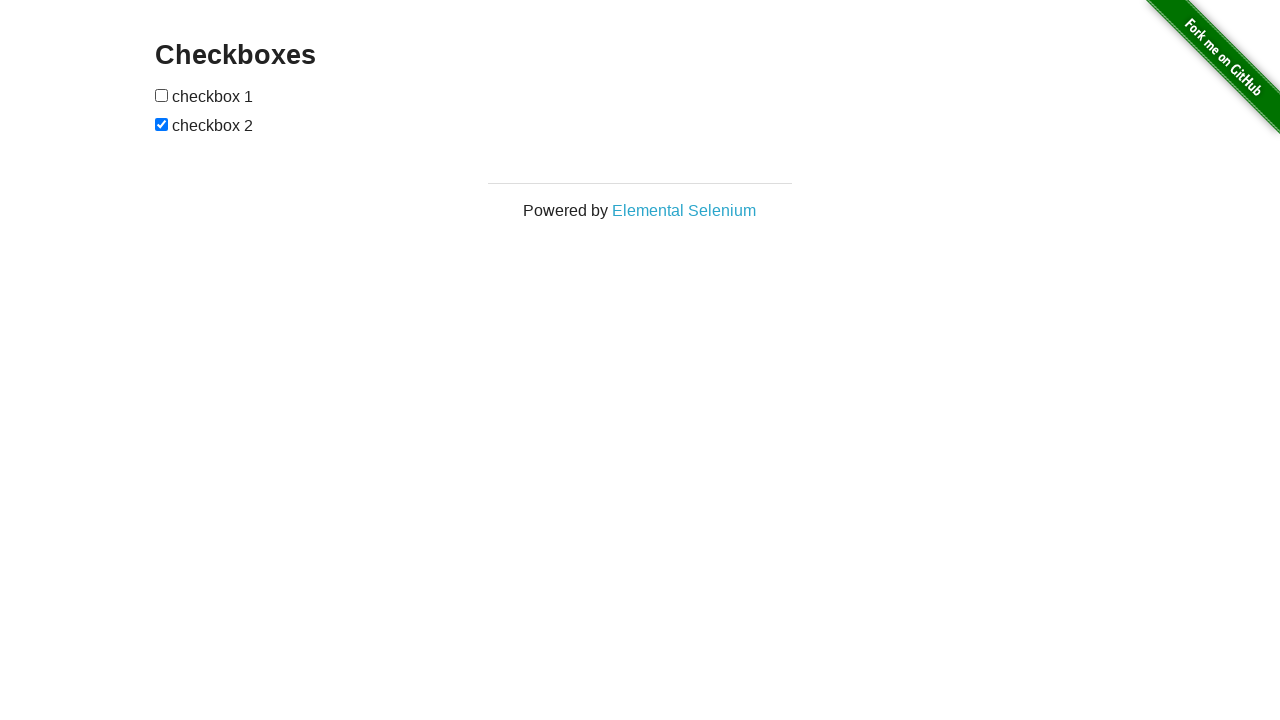

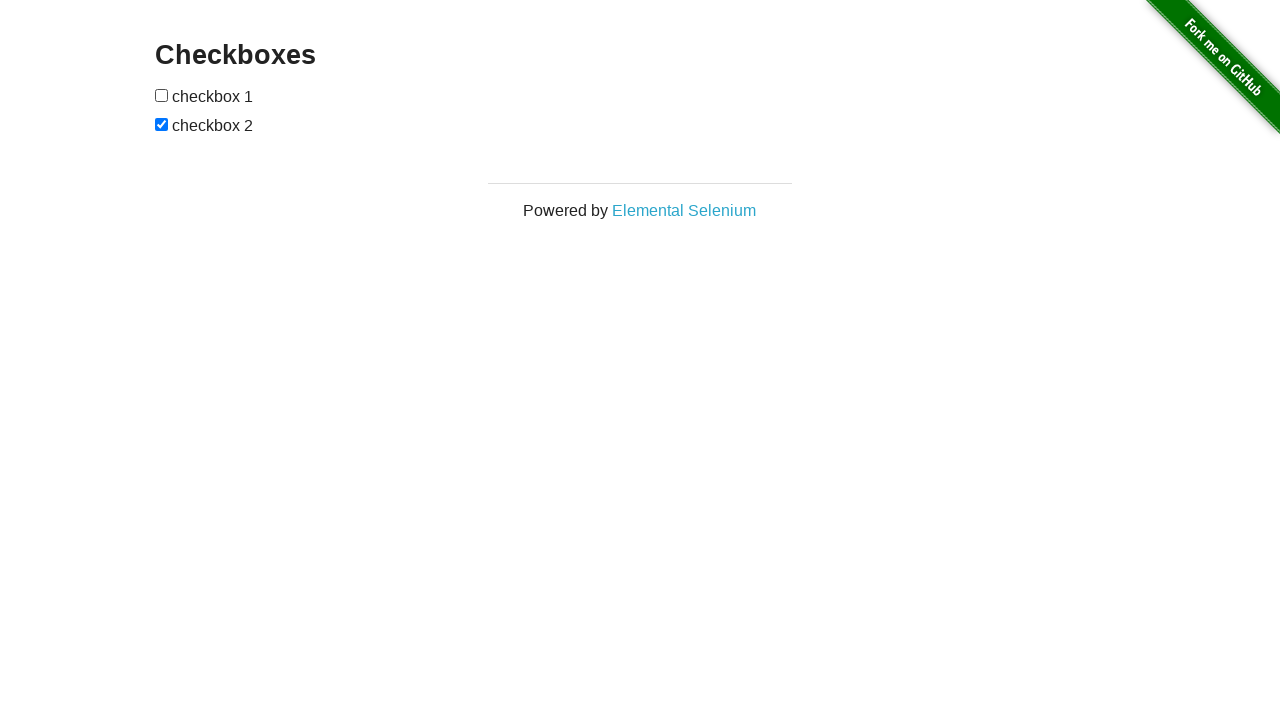